Navigates to the RedBus homepage. Despite the method name "deleteAccount", it only performs navigation without any actual account deletion.

Starting URL: https://www.redbus.in/

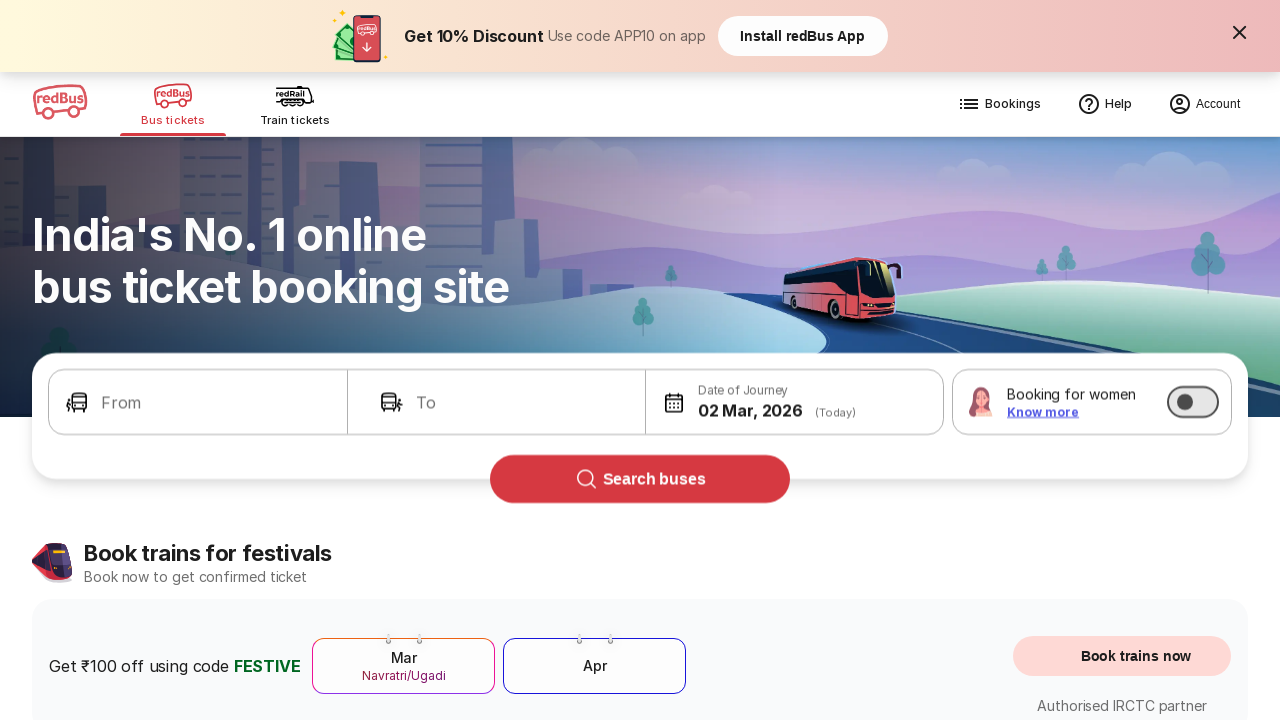

Waited for page to fully load (domcontentloaded state)
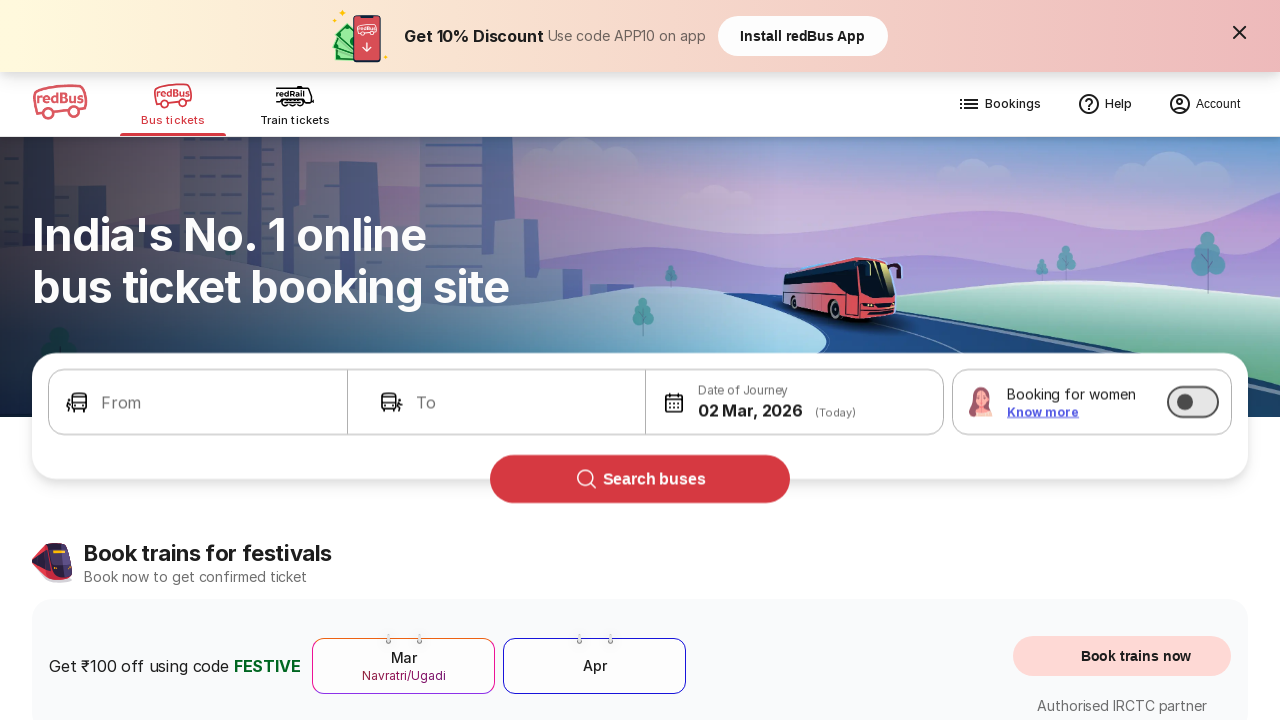

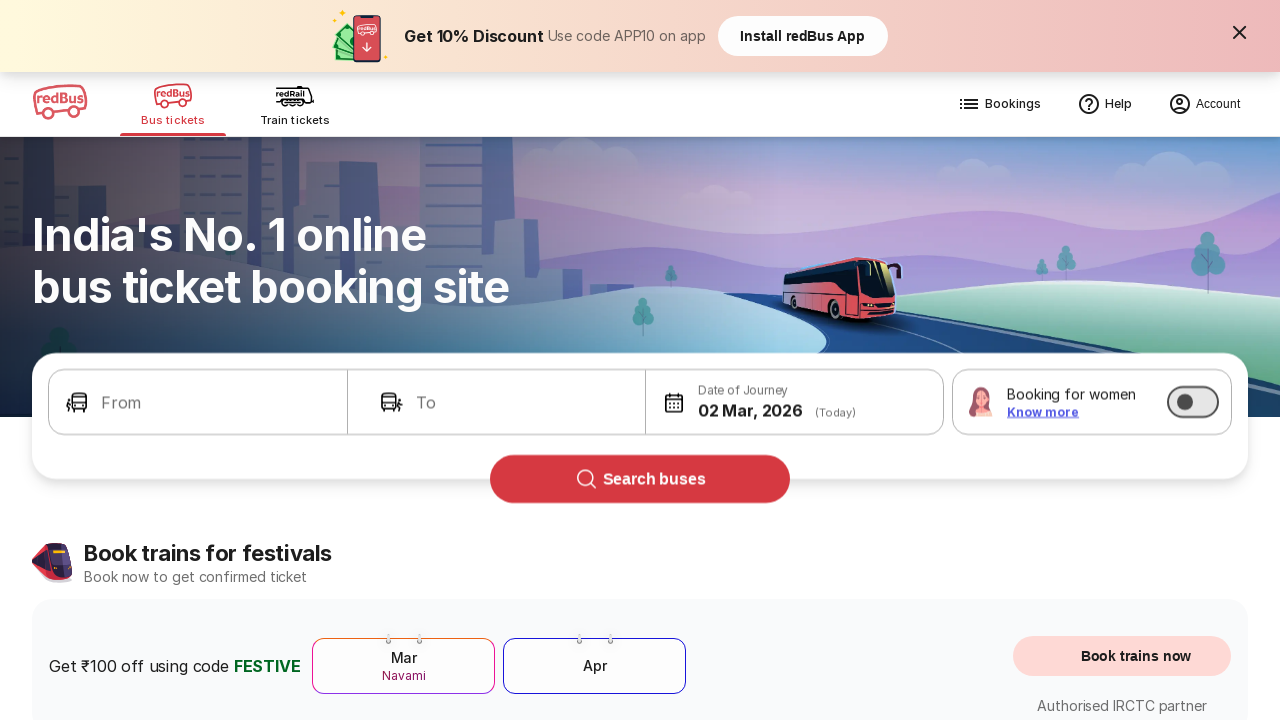